Tests banking application by adding a new customer through Bank Manager, then logging in as that customer to verify the account was created

Starting URL: https://www.globalsqa.com/angularJs-protractor/BankingProject/#/login

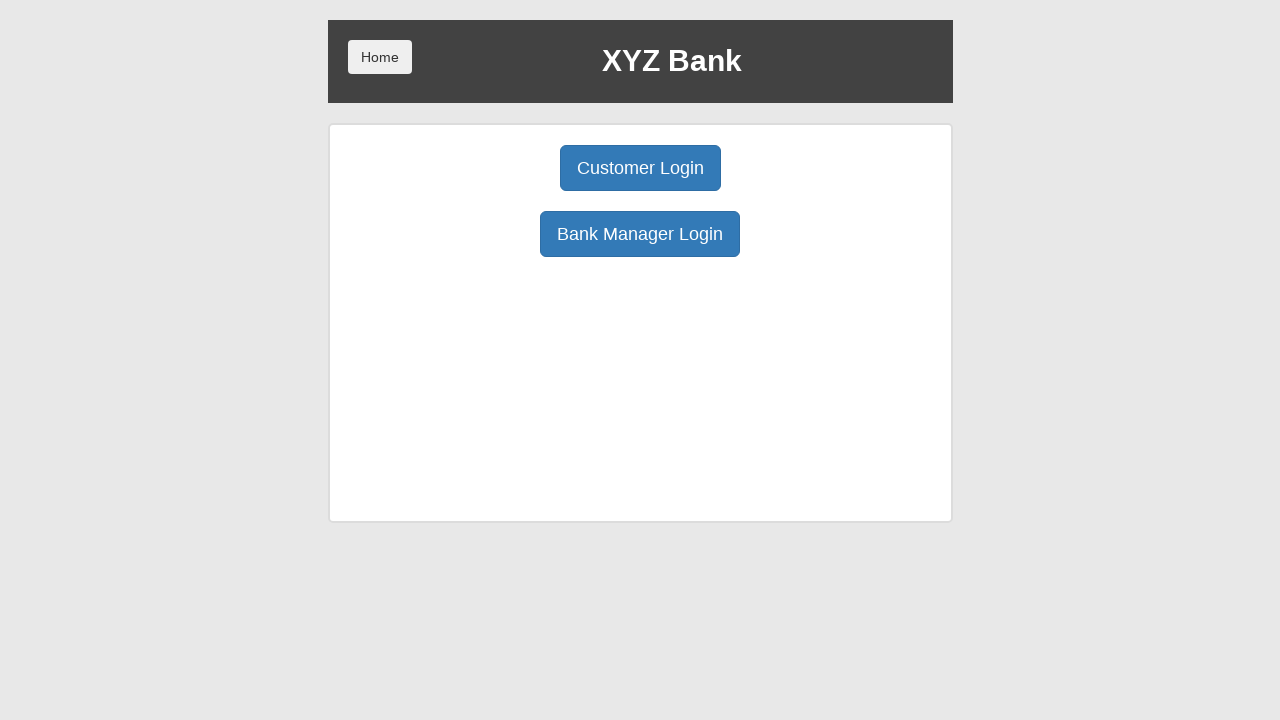

Clicked Bank Manager Login button at (640, 234) on xpath=//button[normalize-space()='Bank Manager Login']
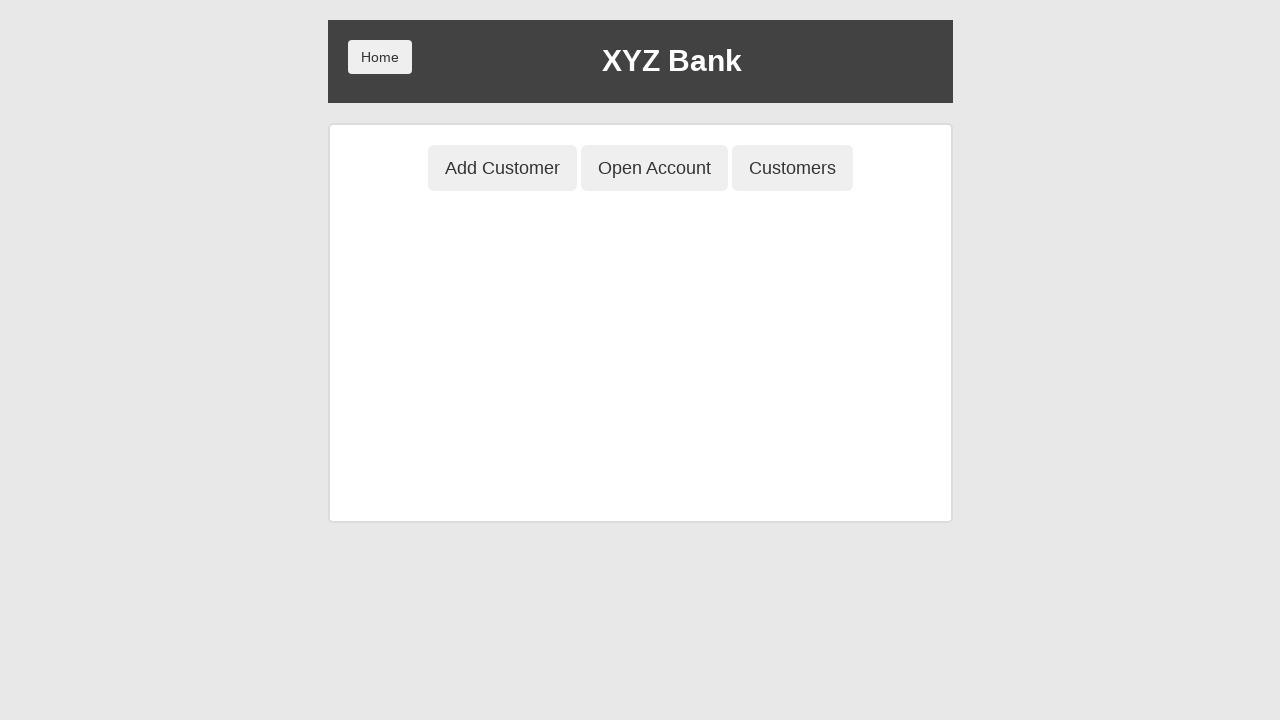

Clicked Add Customer button at (502, 168) on xpath=//button[normalize-space()='Add Customer']
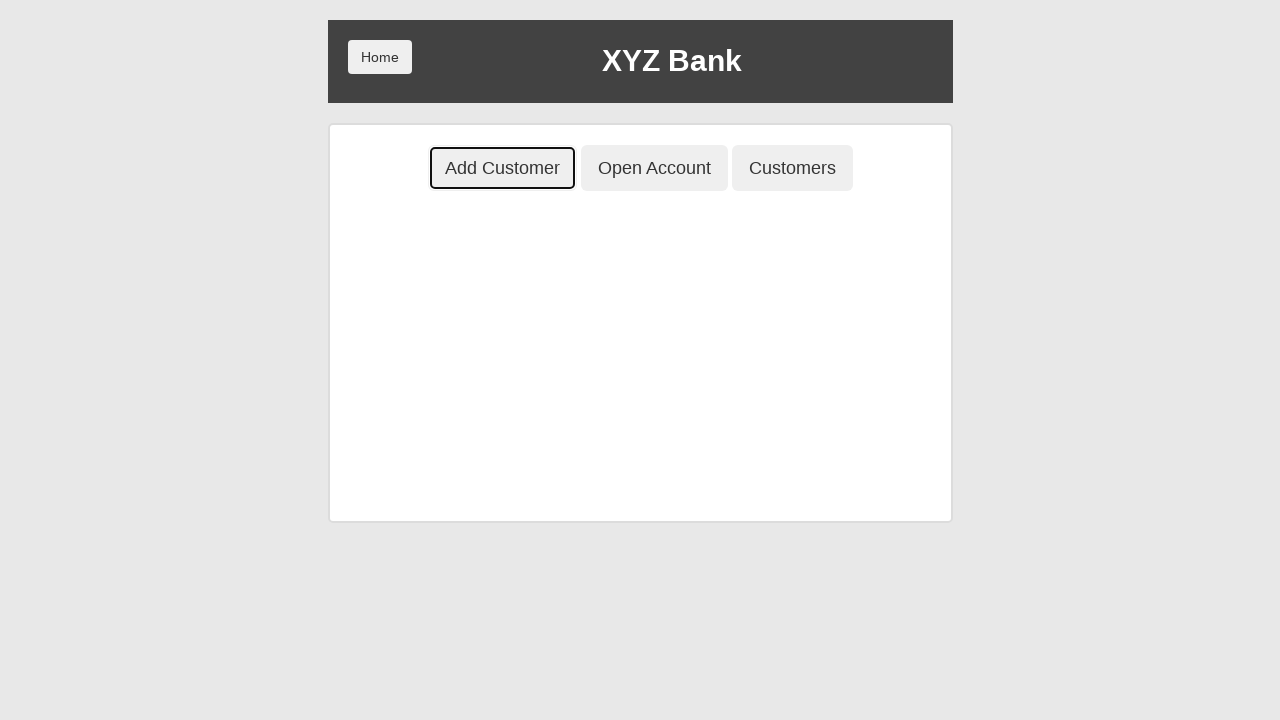

Filled First Name field with 'John' on //input[@placeholder='First Name']
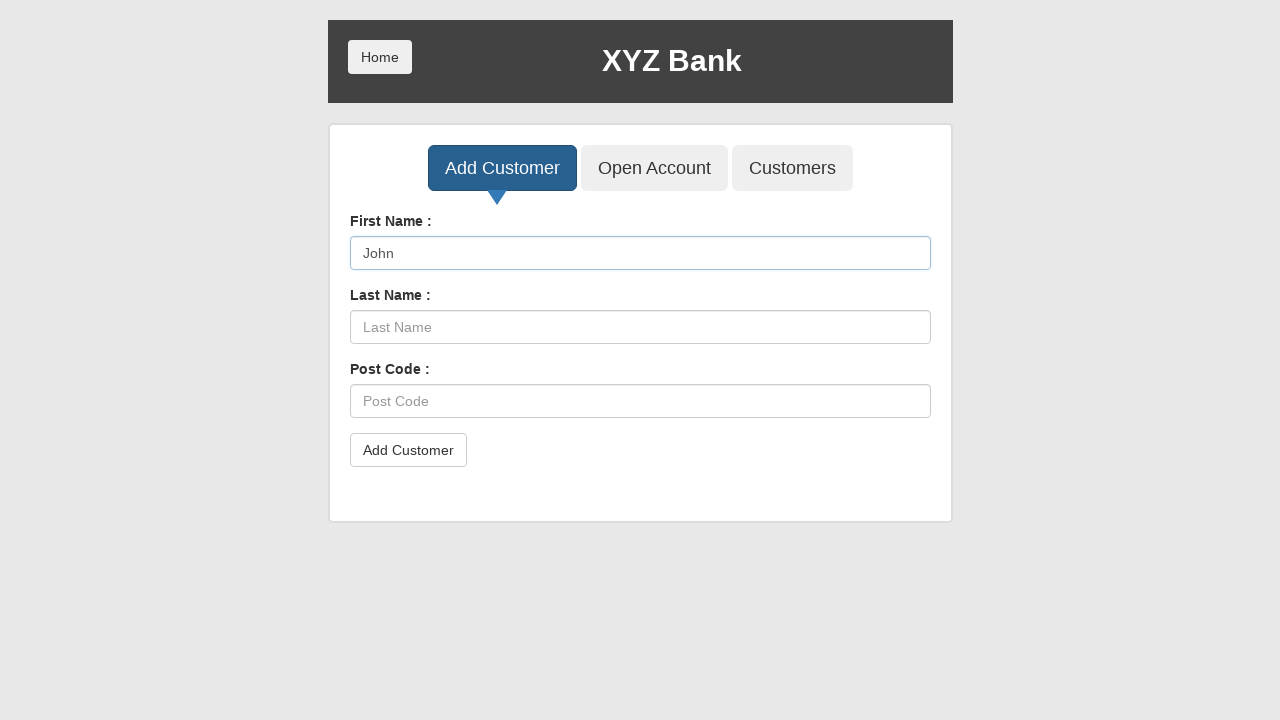

Filled Last Name field with 'NeJonh' on //input[@placeholder='Last Name']
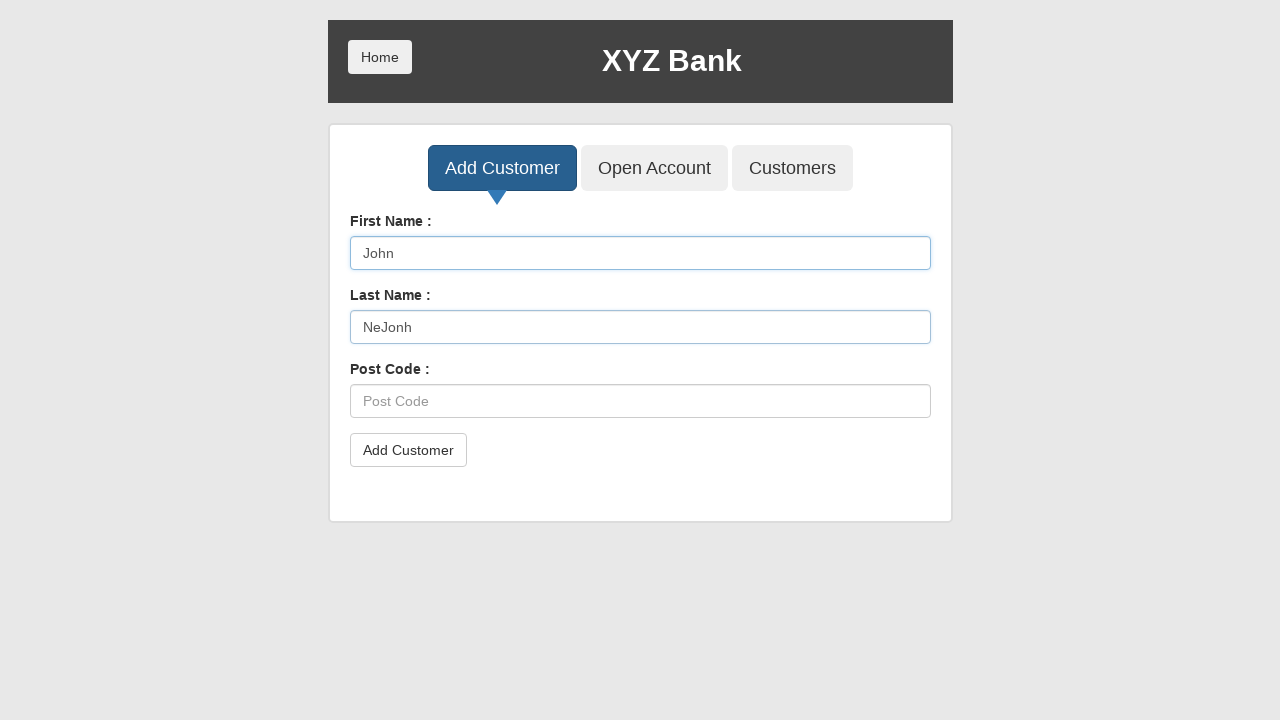

Filled Post Code field with '12334' on //input[@placeholder='Post Code']
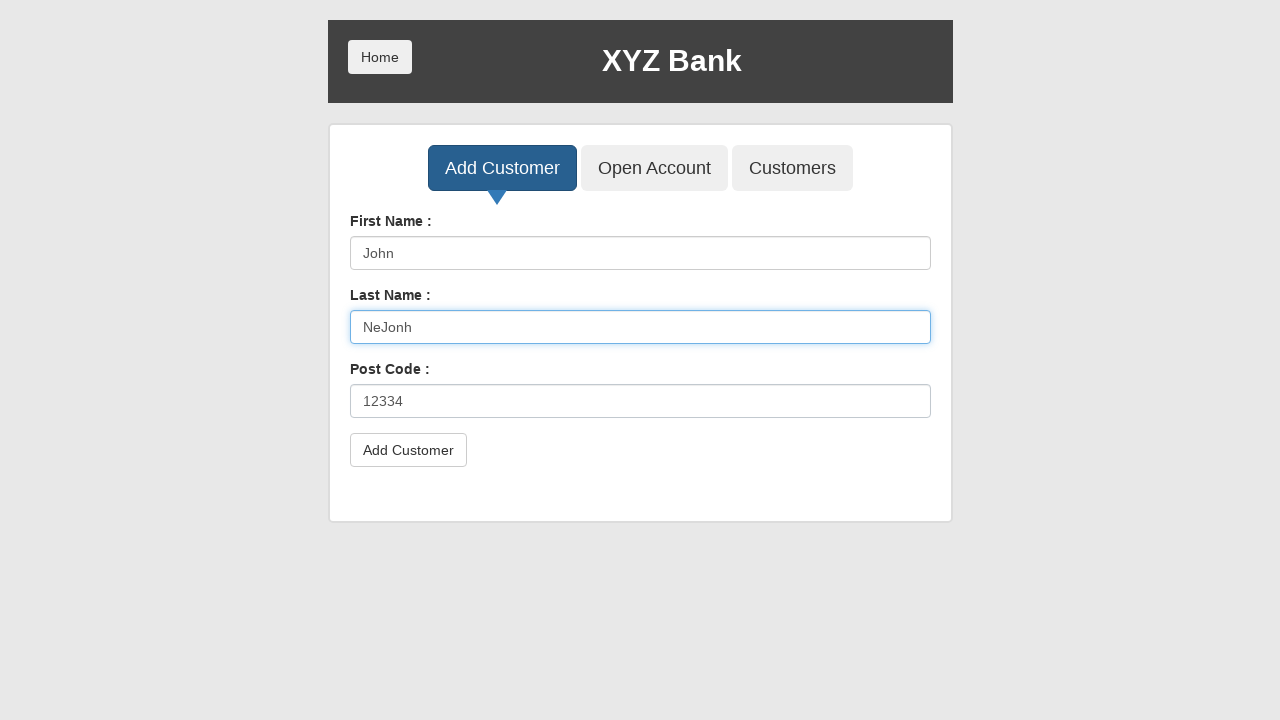

Clicked submit button to add customer at (408, 450) on xpath=//button[@type='submit']
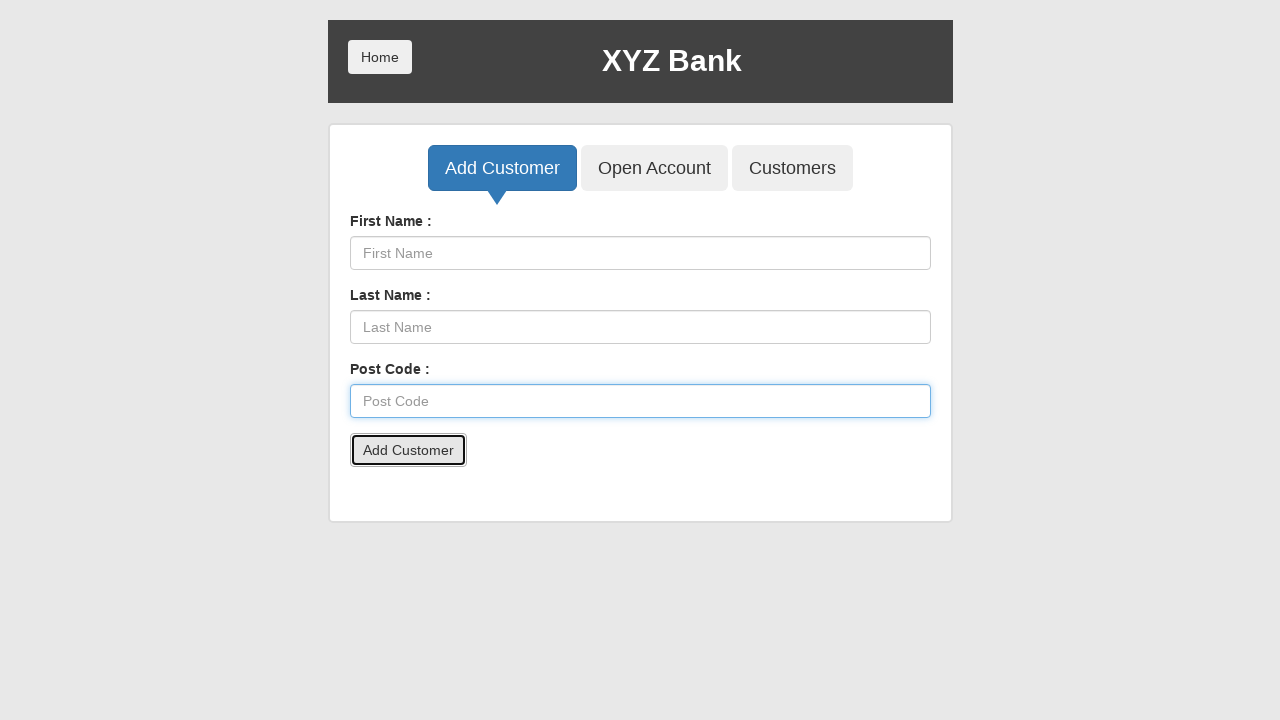

Accepted alert dialog with customer ID
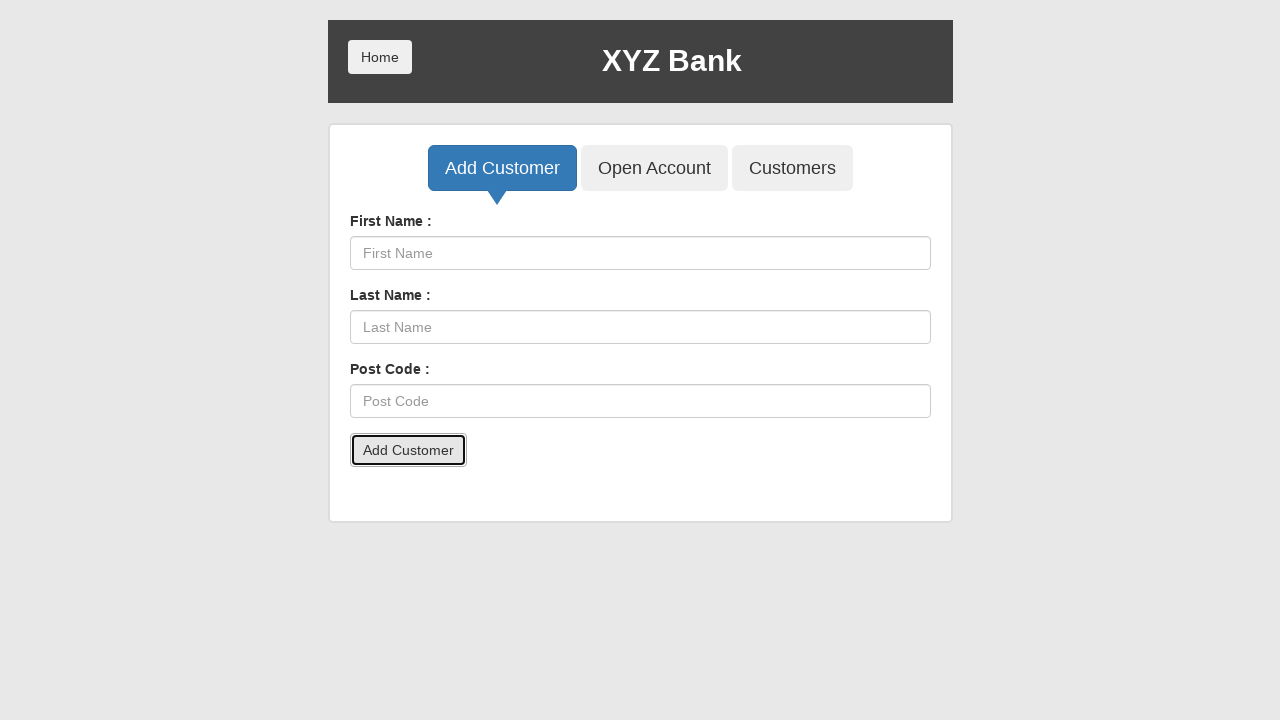

Clicked Customers tab at (502, 168) on xpath=//button[@class='btn btn-lg tab btn-primary']
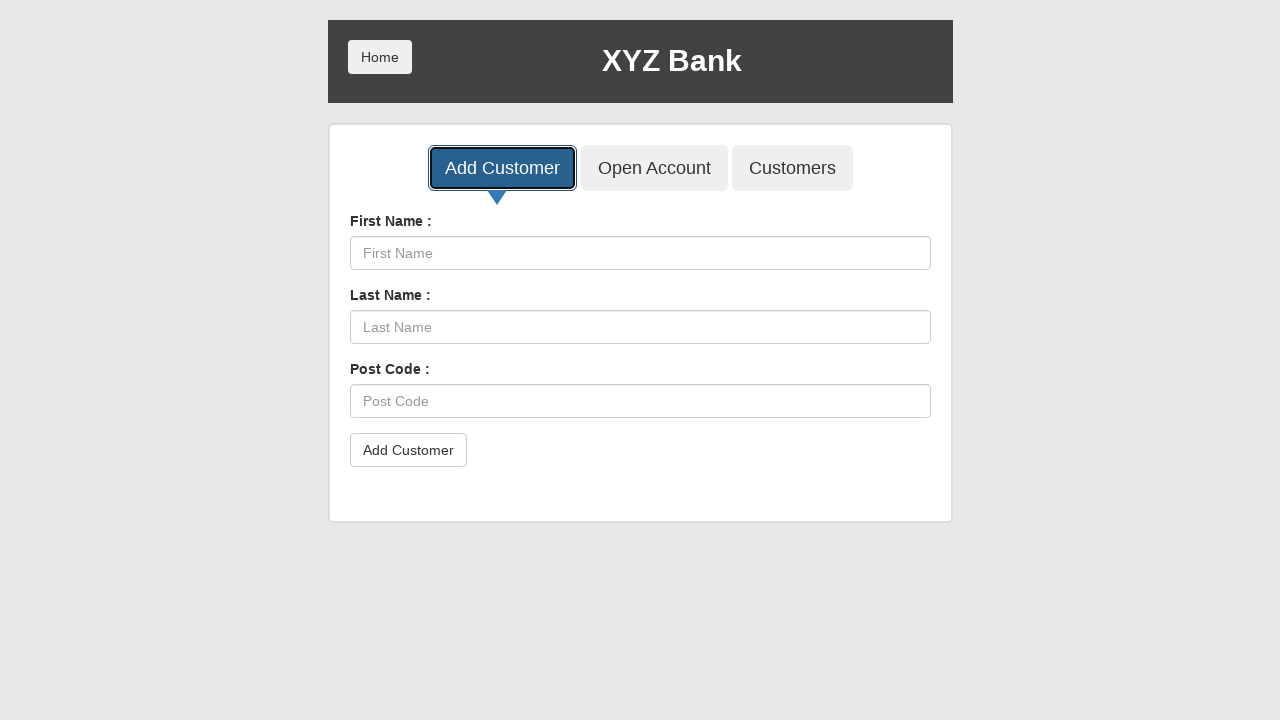

Clicked Home button at (380, 57) on .btn.home
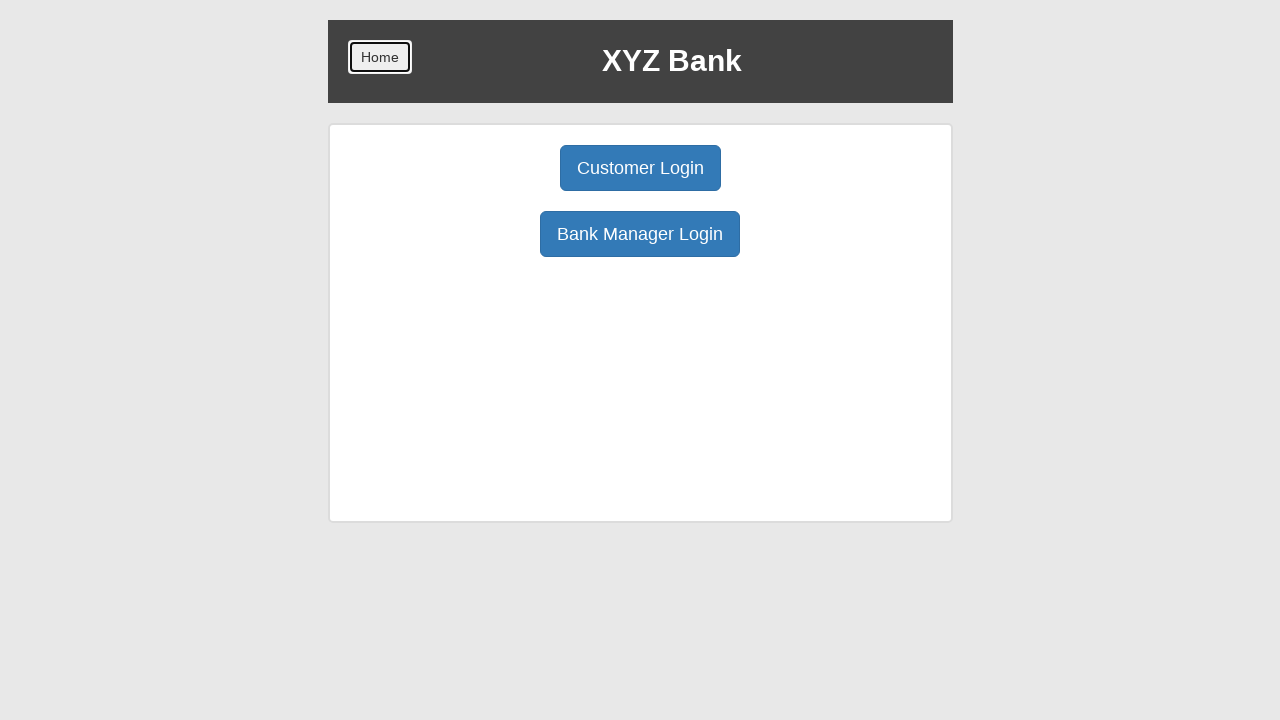

Clicked Customer Login button at (640, 168) on xpath=//button[normalize-space()='Customer Login']
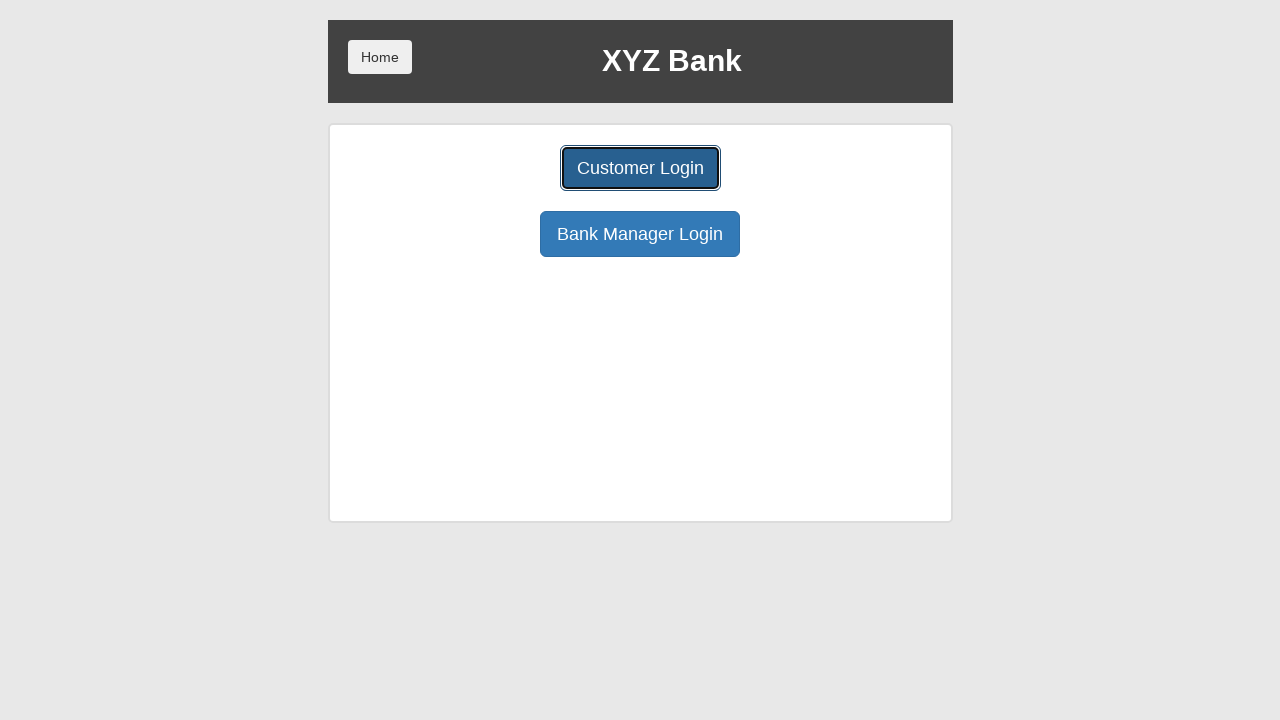

Selected customer from dropdown (index 1) on #userSelect
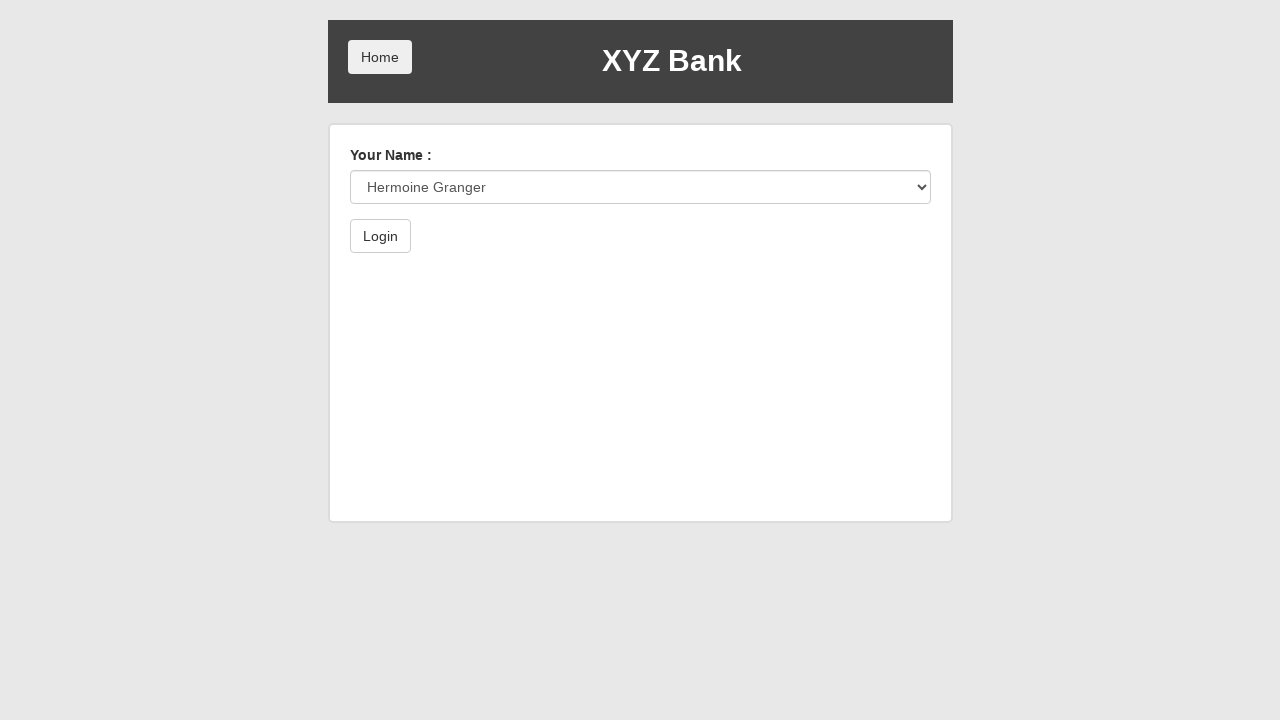

Clicked submit button to login at (380, 236) on xpath=//button[@type='submit']
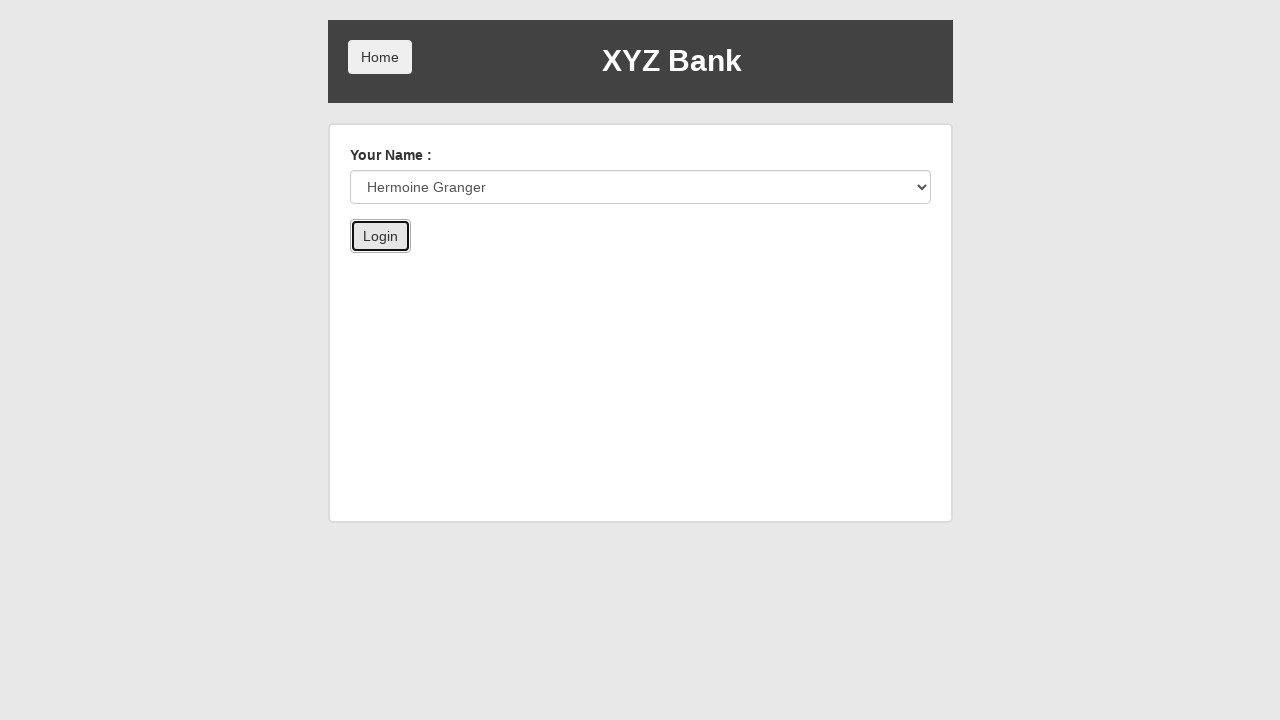

Verified customer account page loaded with customer name displayed
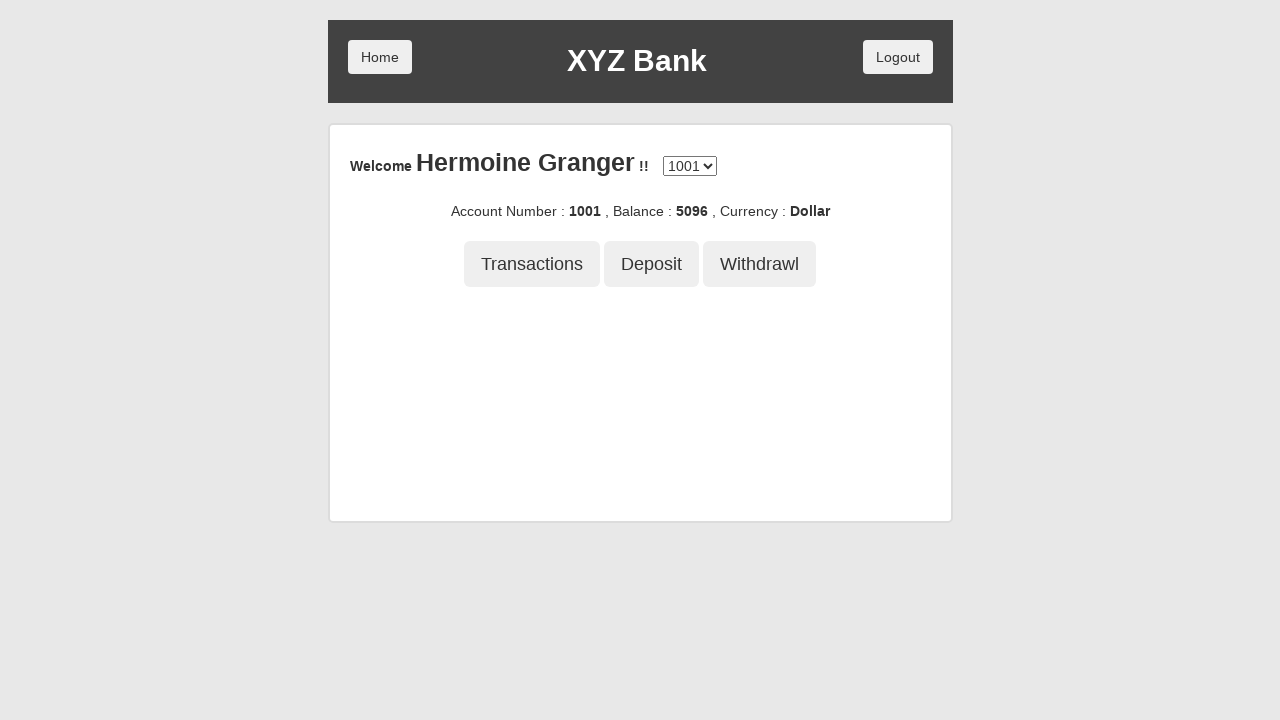

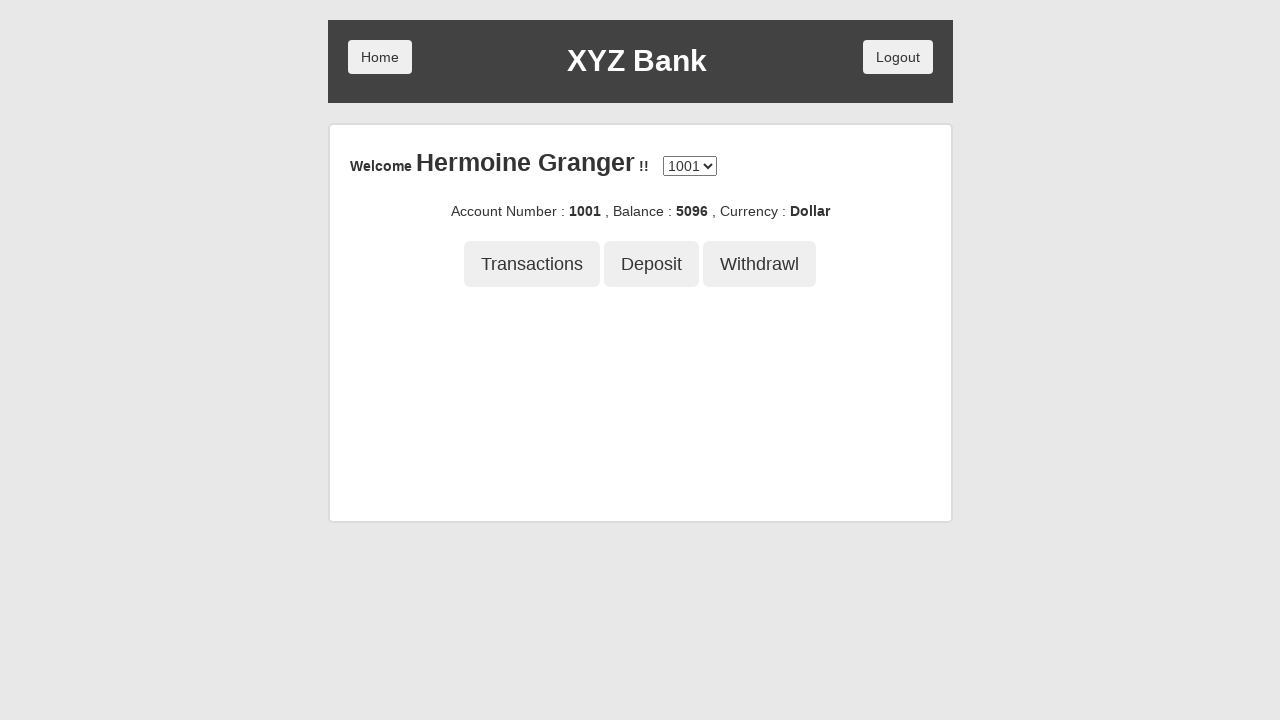